Tests dynamic element visibility by waiting for a button that appears after 5 seconds to become clickable, then verifies its text

Starting URL: https://demoqa.com/dynamic-properties

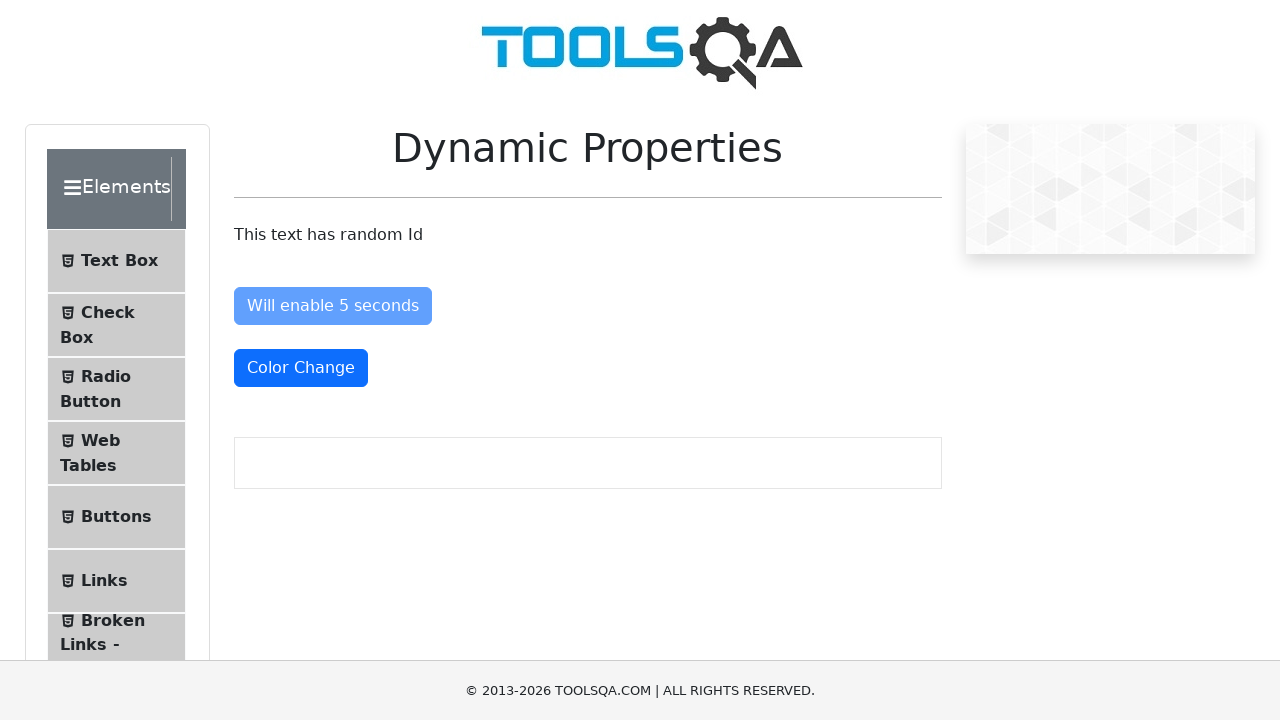

Navigated to DemoQA dynamic properties page
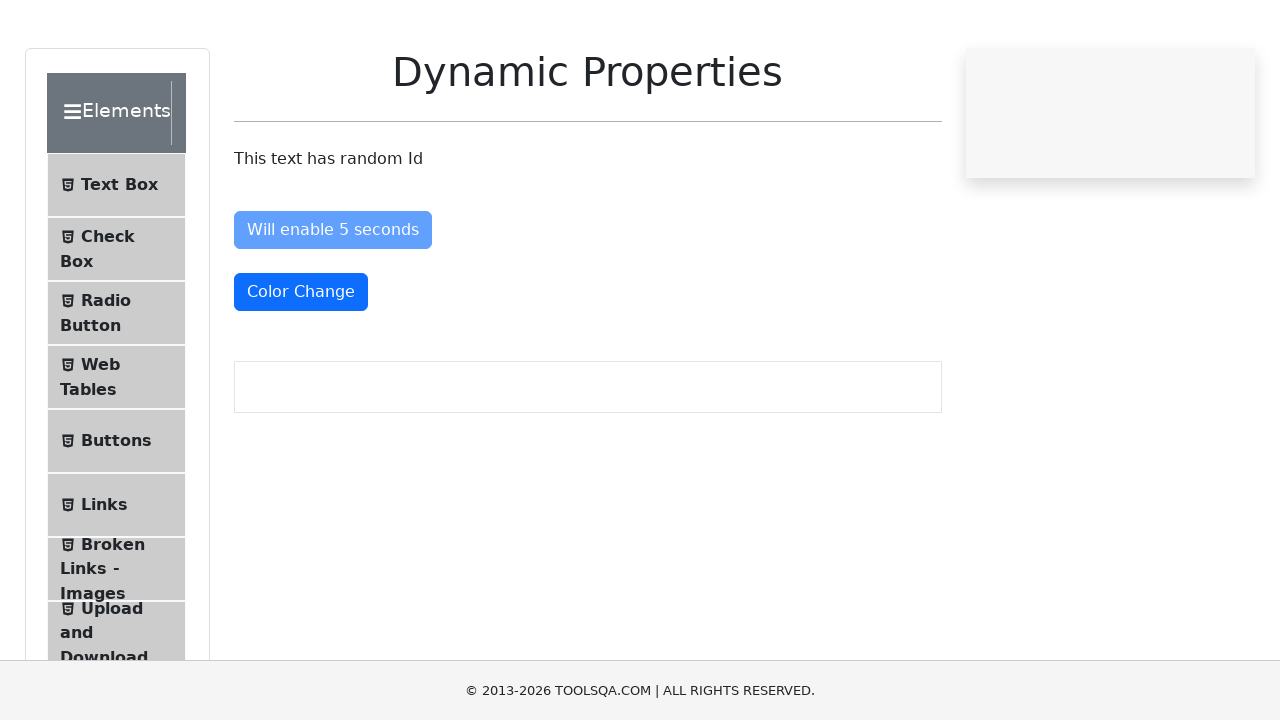

Waited for 'Visible After 5 Seconds' button to appear (5 second delay elapsed)
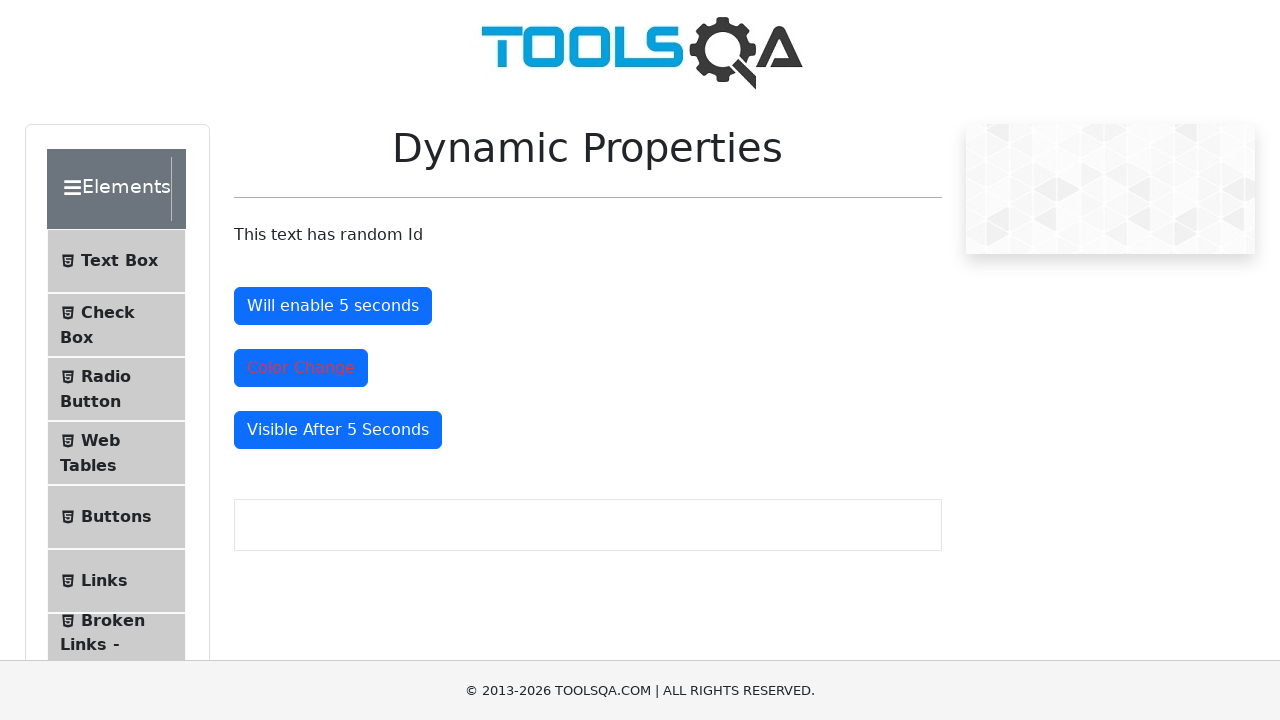

Verified button text is 'Visible After 5 Seconds'
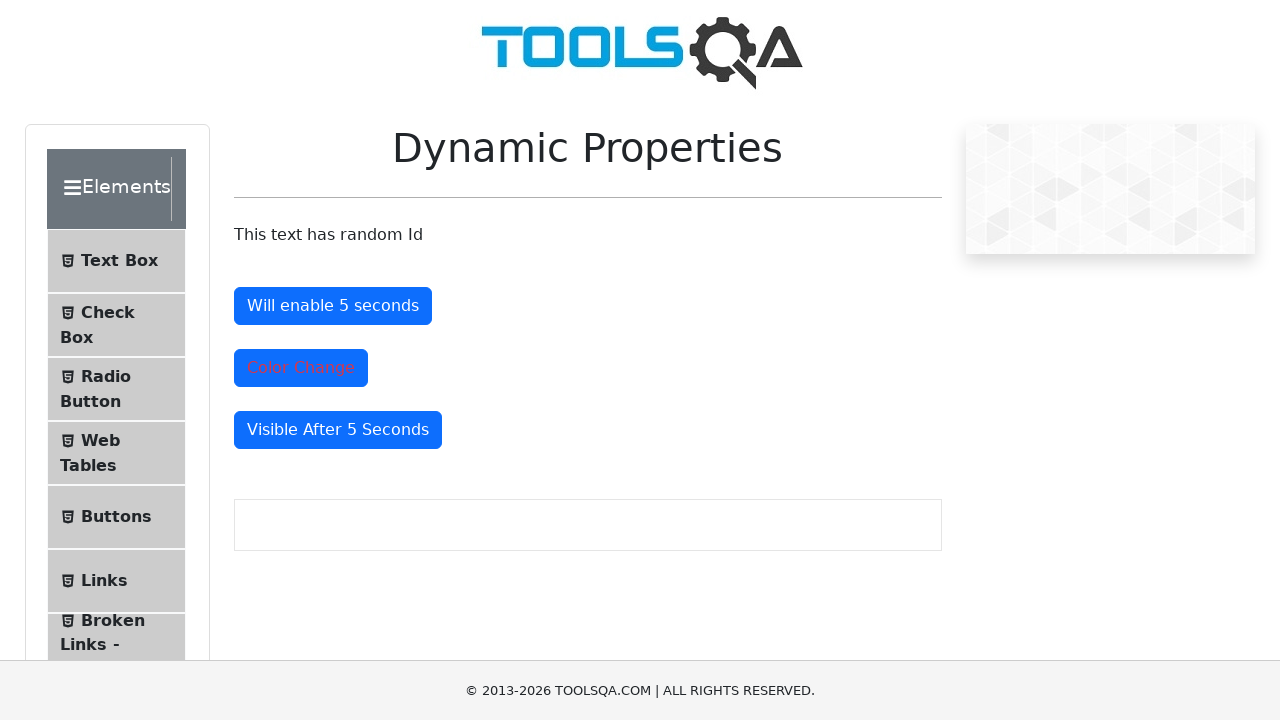

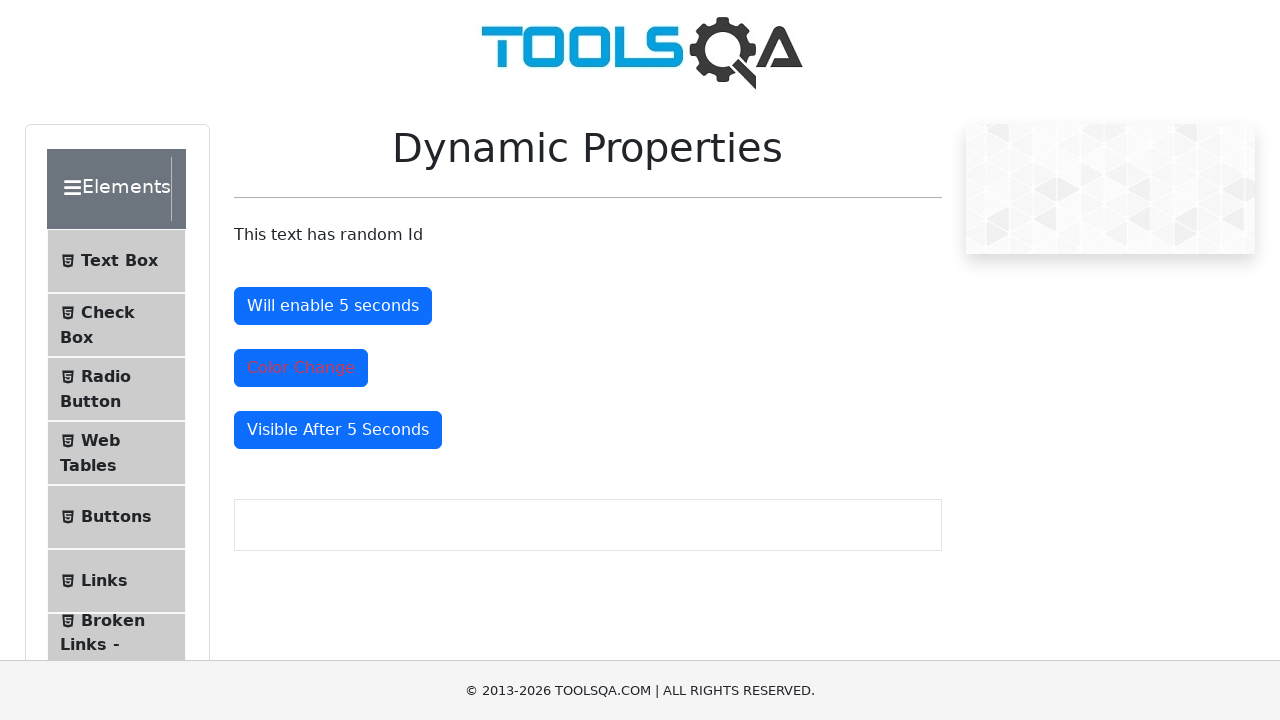